Validates that checkbox 2 is displayed and can be selected

Starting URL: http://formy-project.herokuapp.com/checkbox

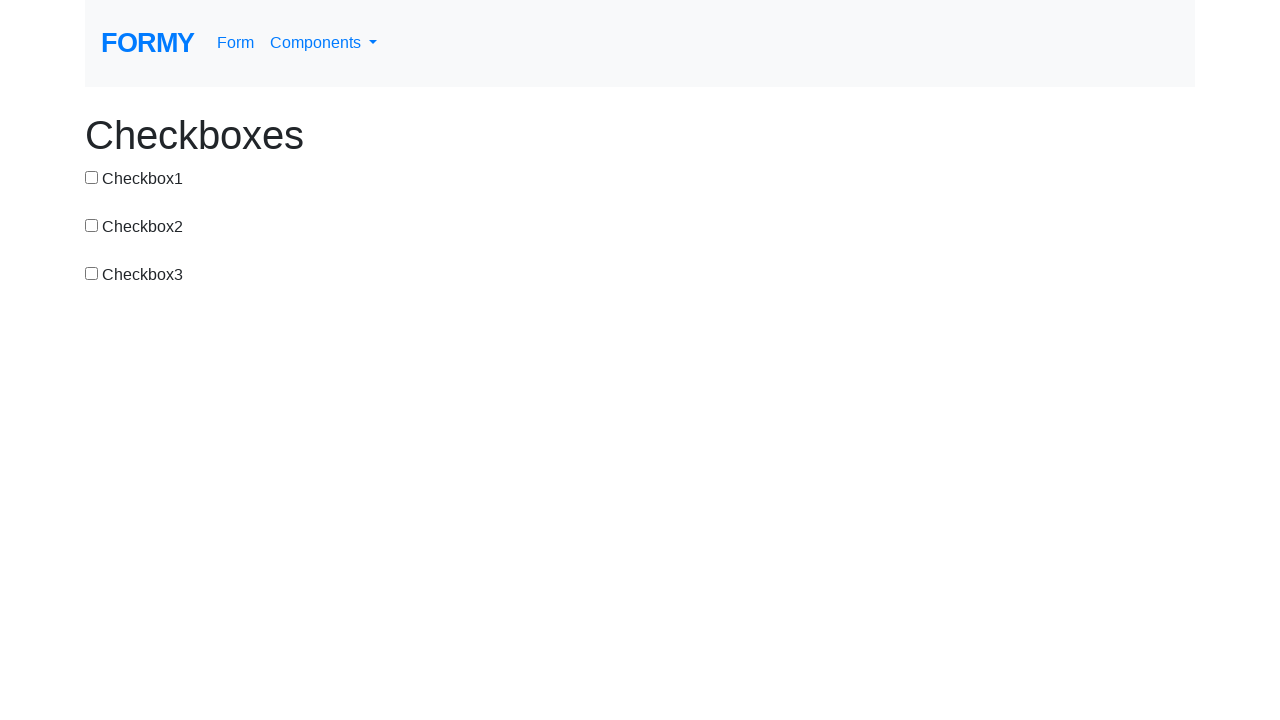

Waited for checkbox 2 to be visible
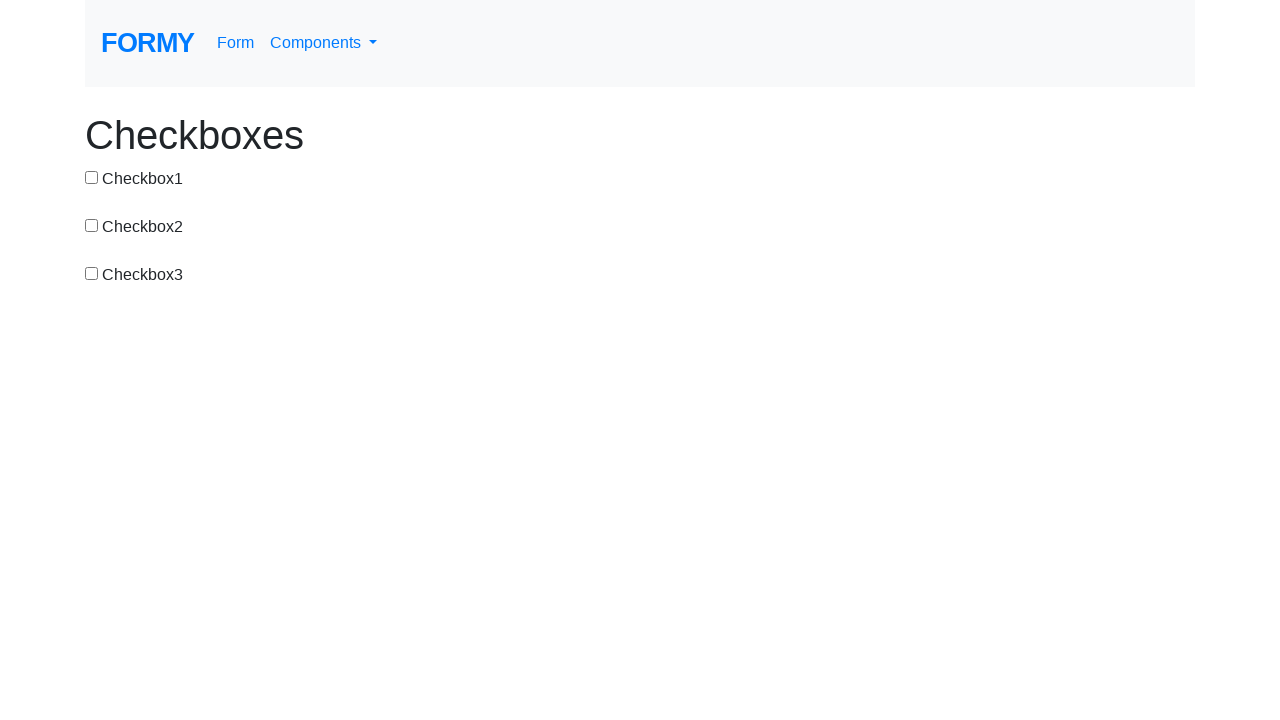

Clicked checkbox 2 at (92, 225) on #checkbox-2
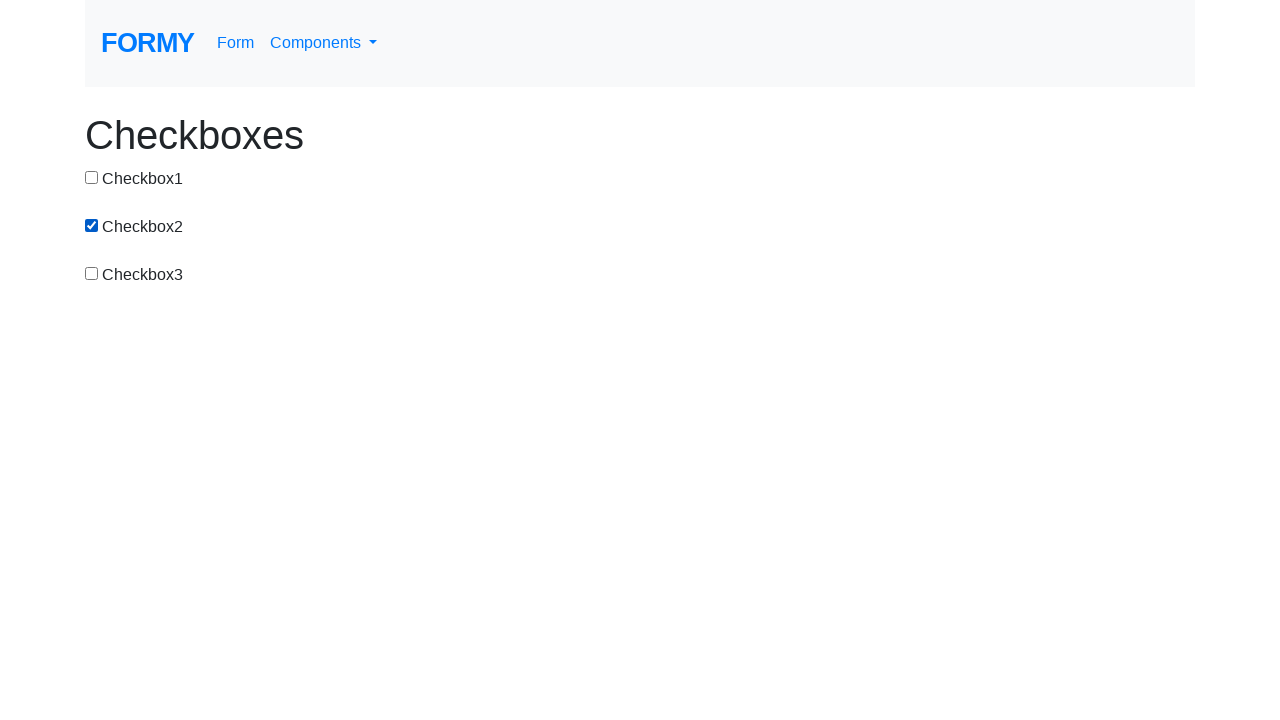

Verified checkbox 2 is checked
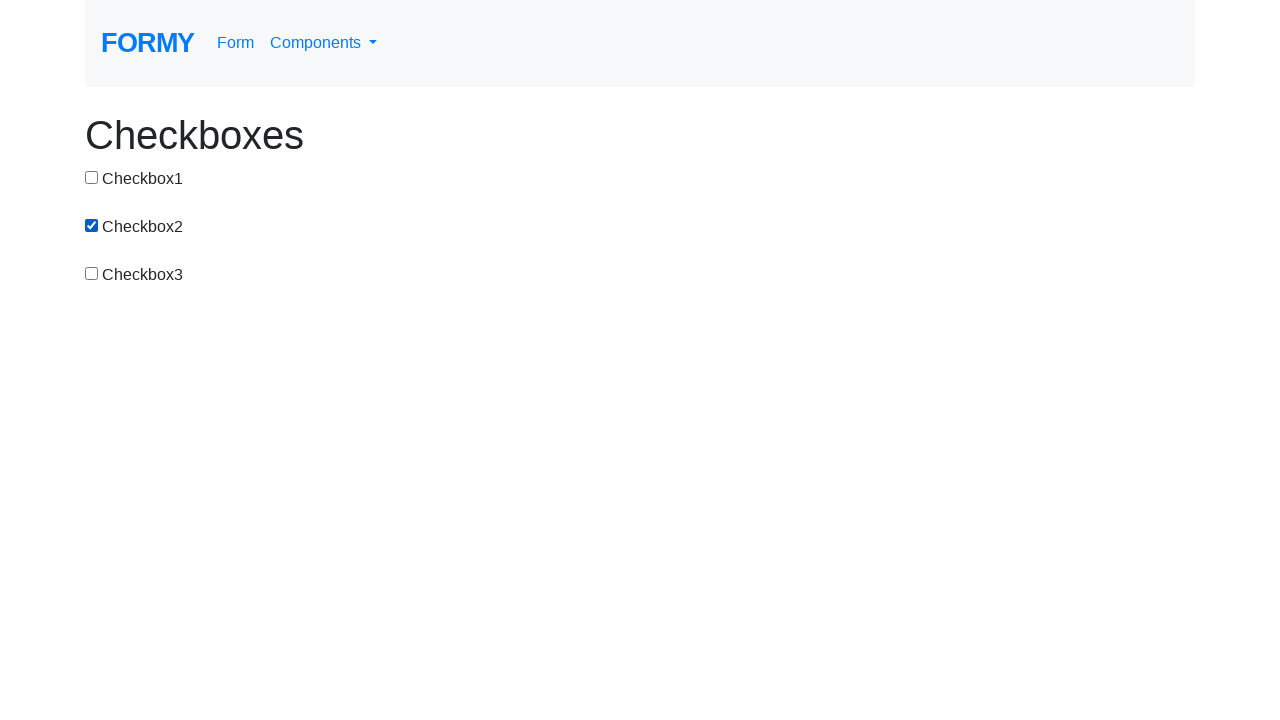

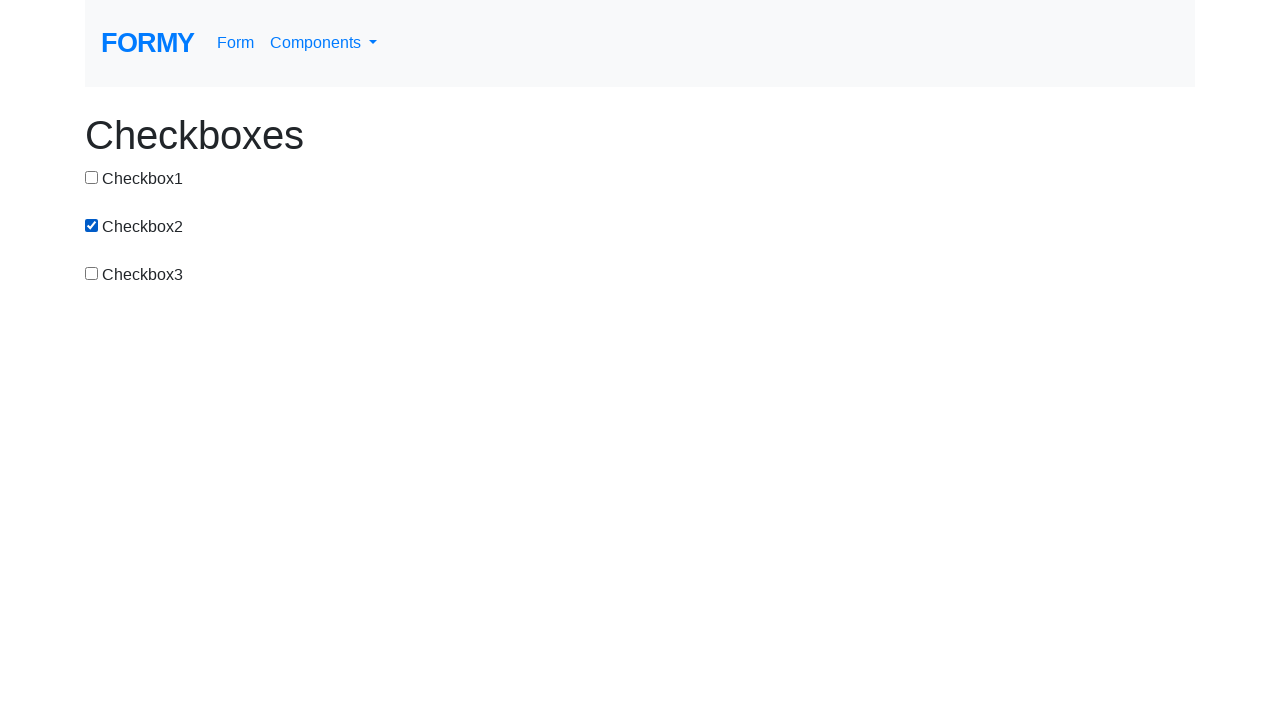